Tests calculator.net website by searching for terms, clicking on the Mortgage Calculator link, performing another search, and locating various page elements including links.

Starting URL: https://www.calculator.net/

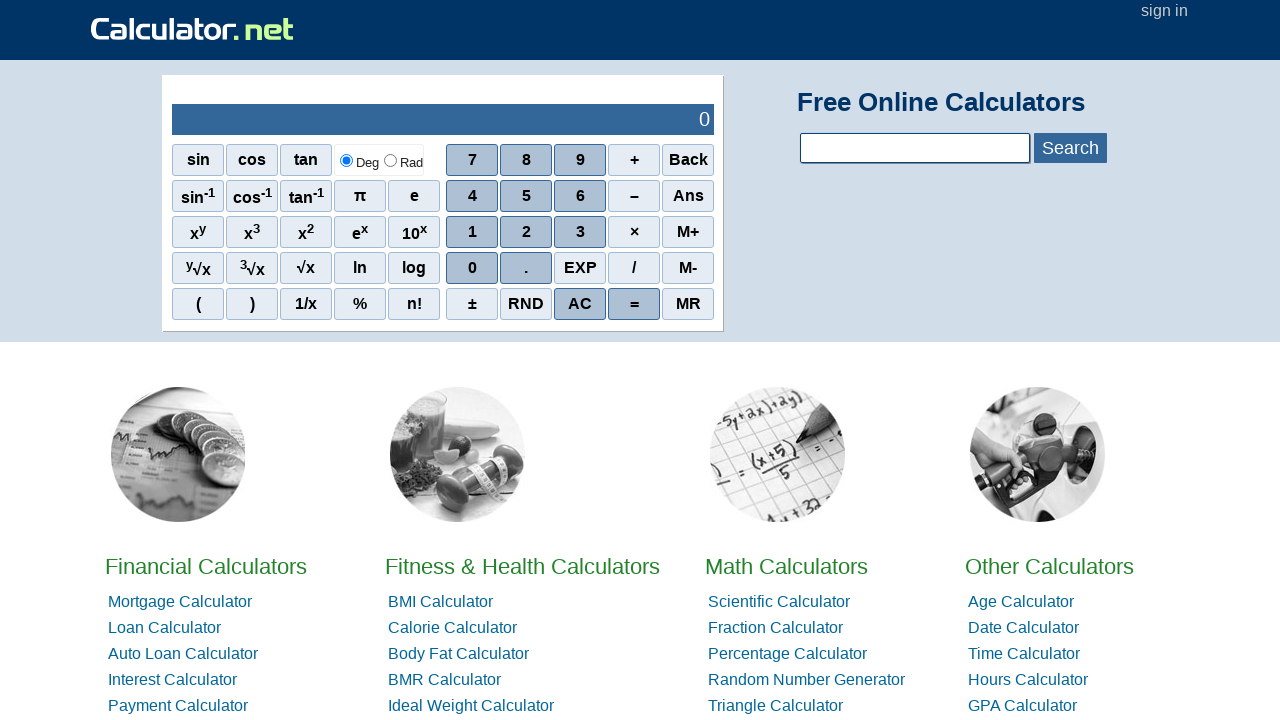

Filled search box with 'sadadad' on #calcSearchTerm
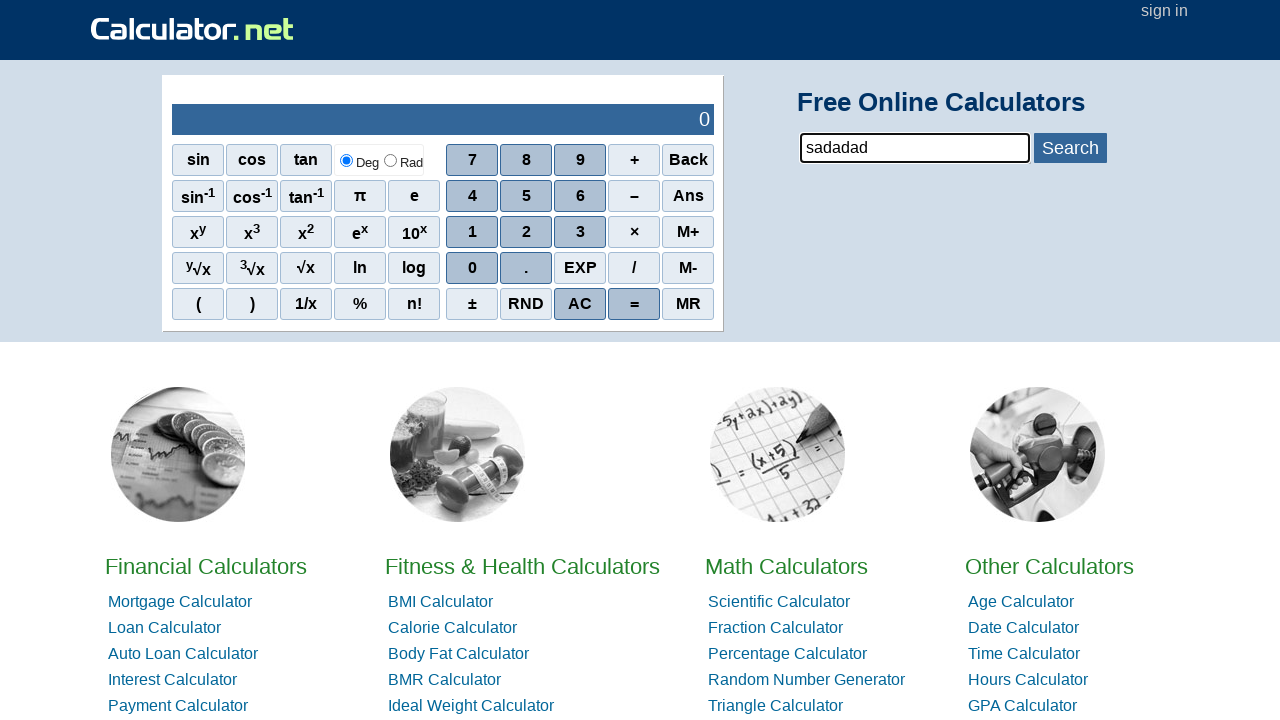

Clicked on Mortgage Calculator link at (180, 602) on a:has-text('Mortgage Calculator')
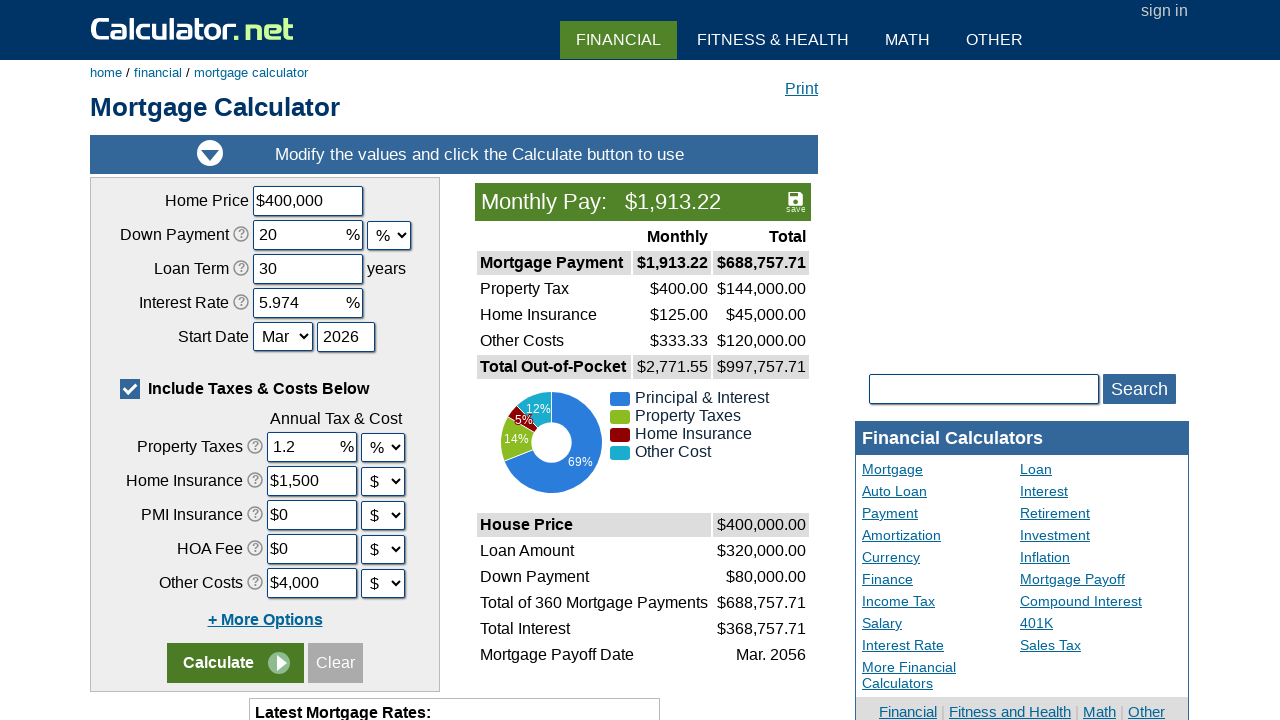

Filled search box with 'abcd' on input#calcSearchTerm
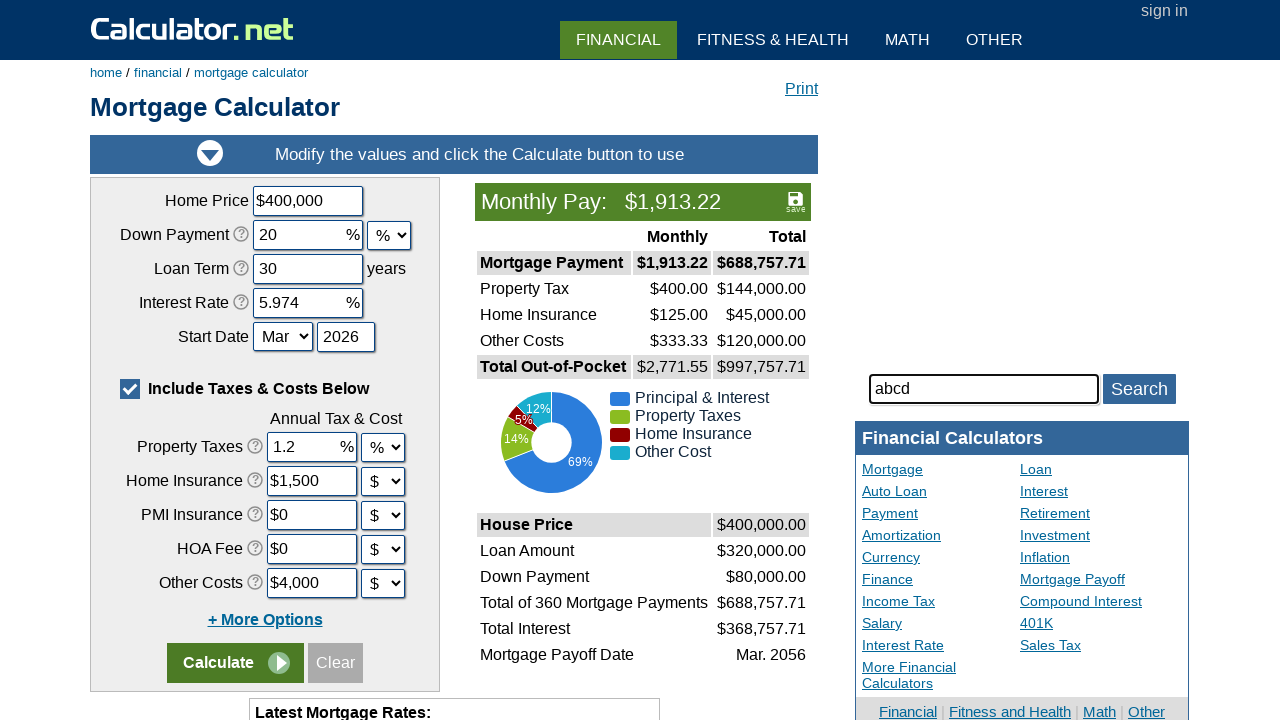

Verified body element exists
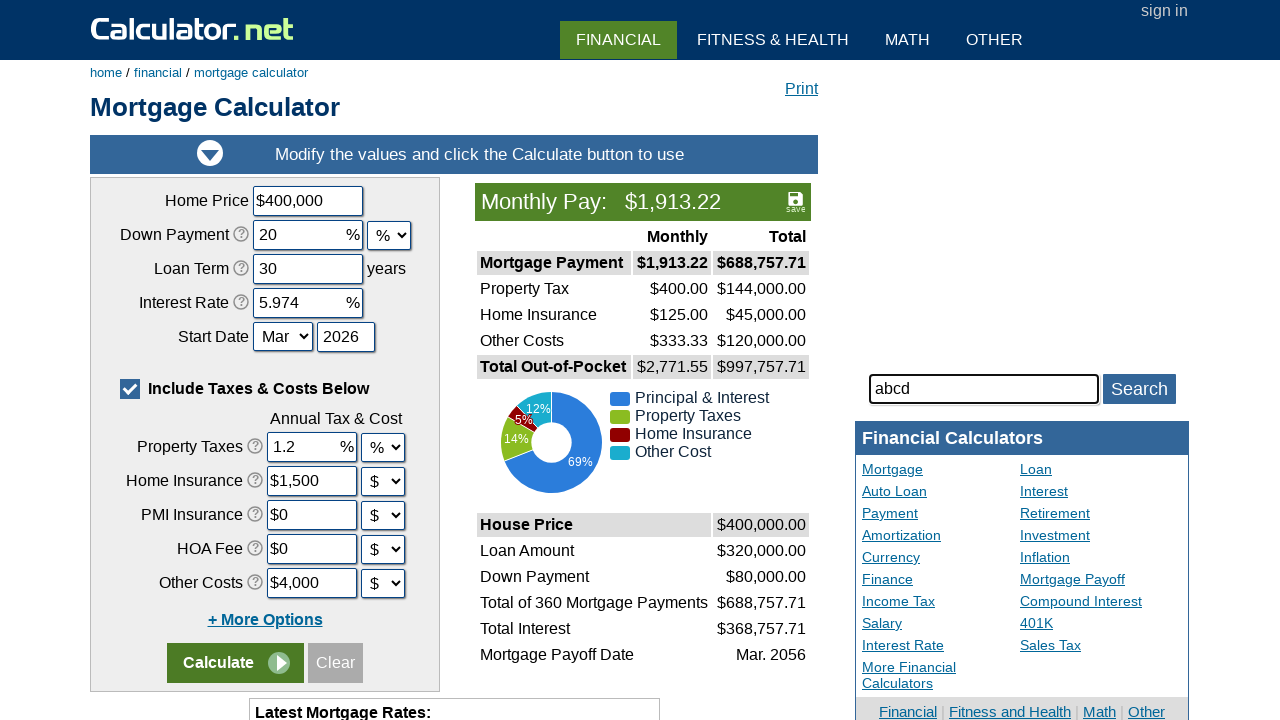

Clicked on 'about us' link at (397, 685) on a:has-text('about us')
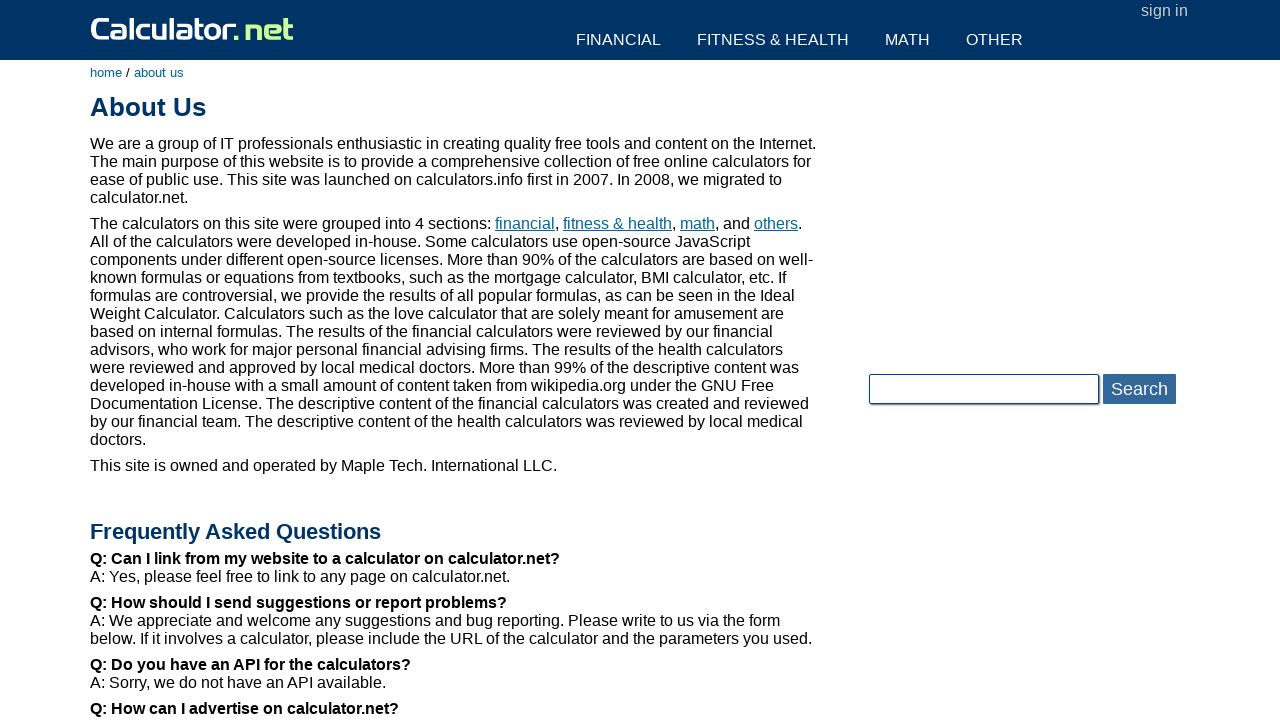

Verified privacy policy link exists on page
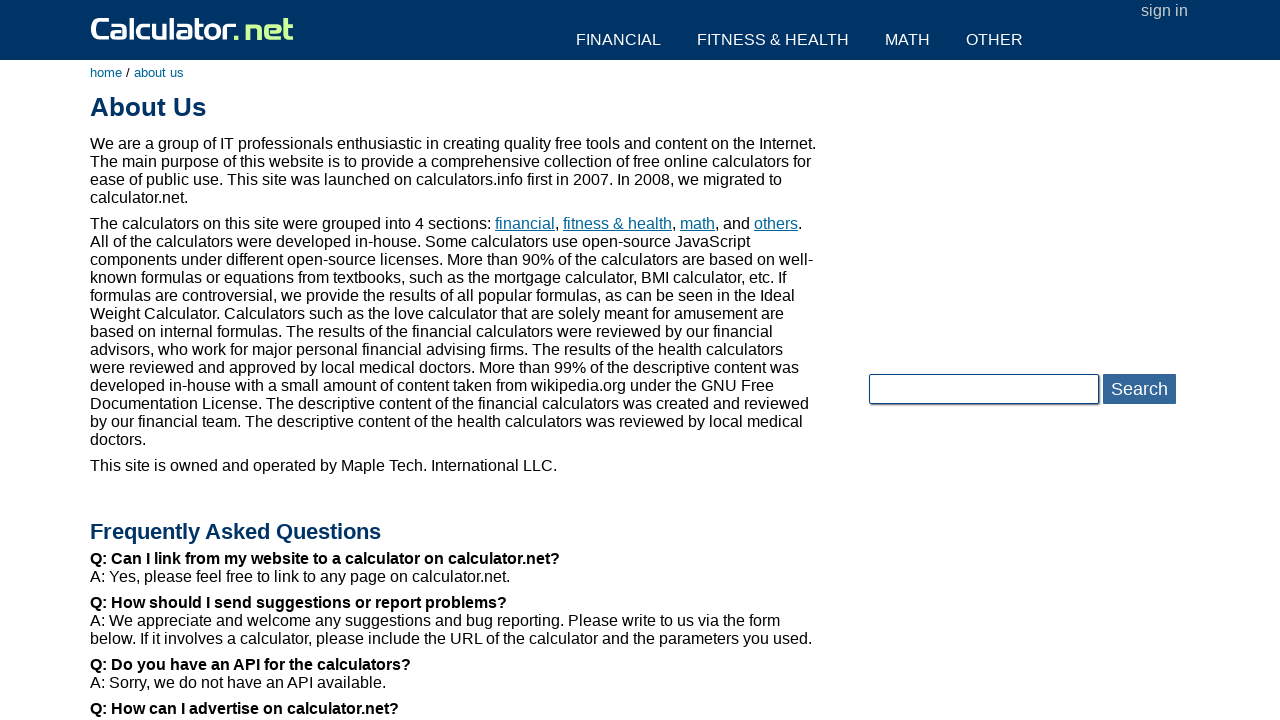

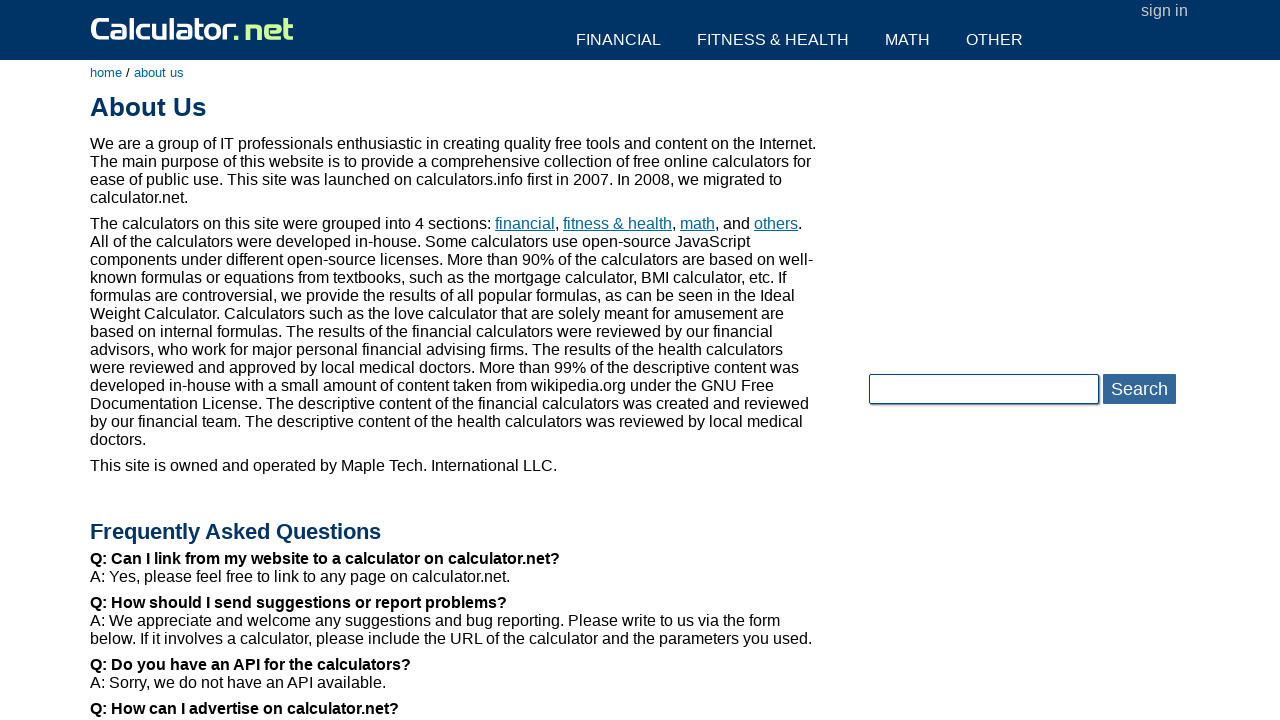